Tests iframe switching and window handling by navigating between frames, then opening new tabs and windows

Starting URL: https://demoqa.com/frames

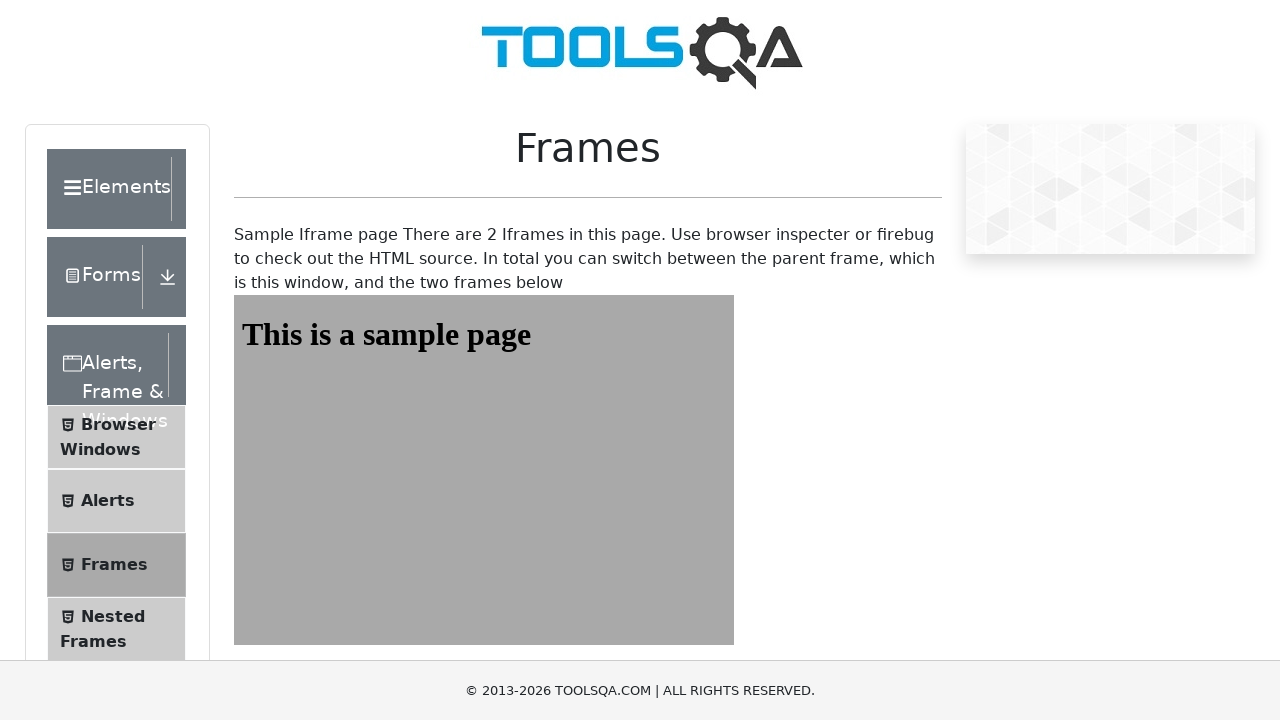

Located iframe element #frame1
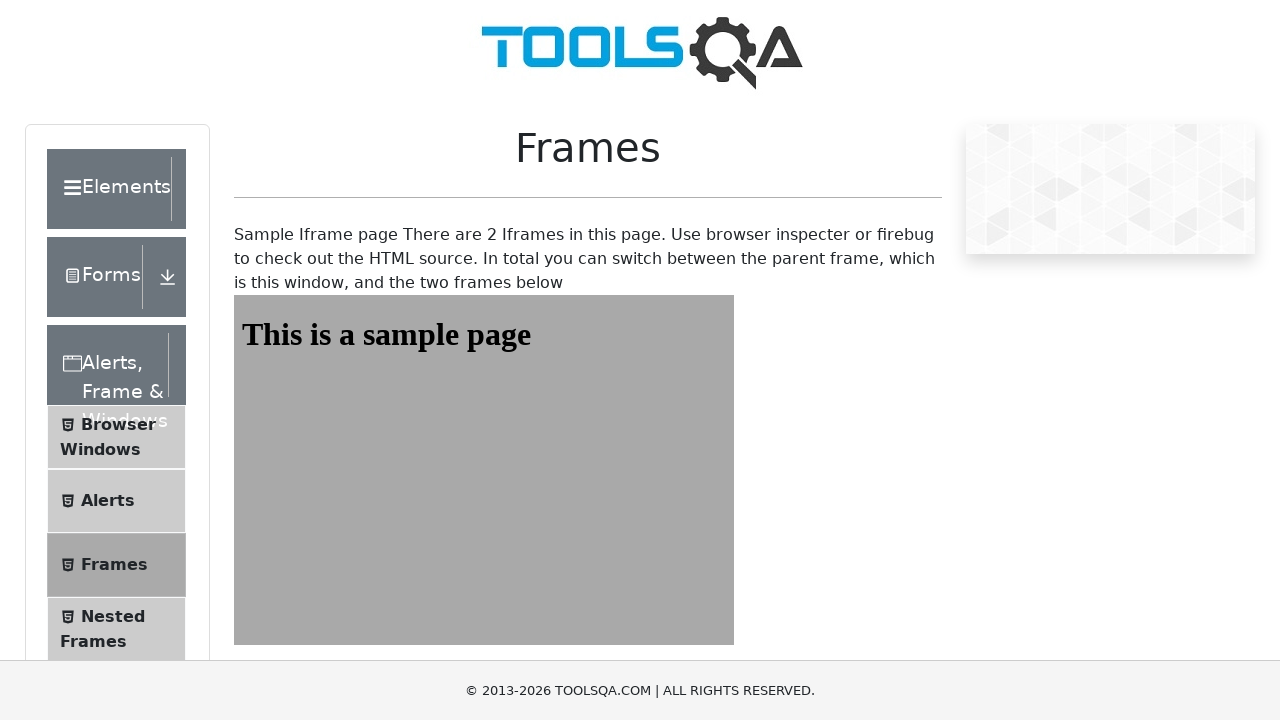

Read heading text from frame1: This is a sample page
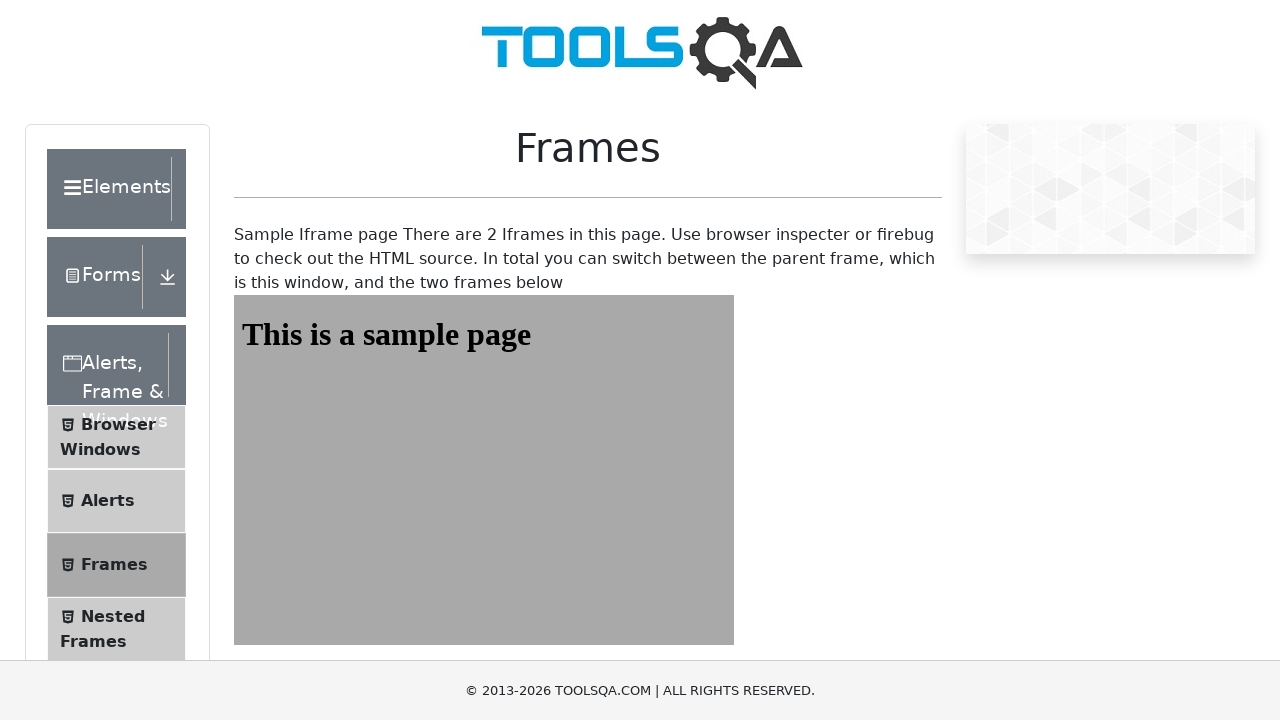

Located iframe element #frame2
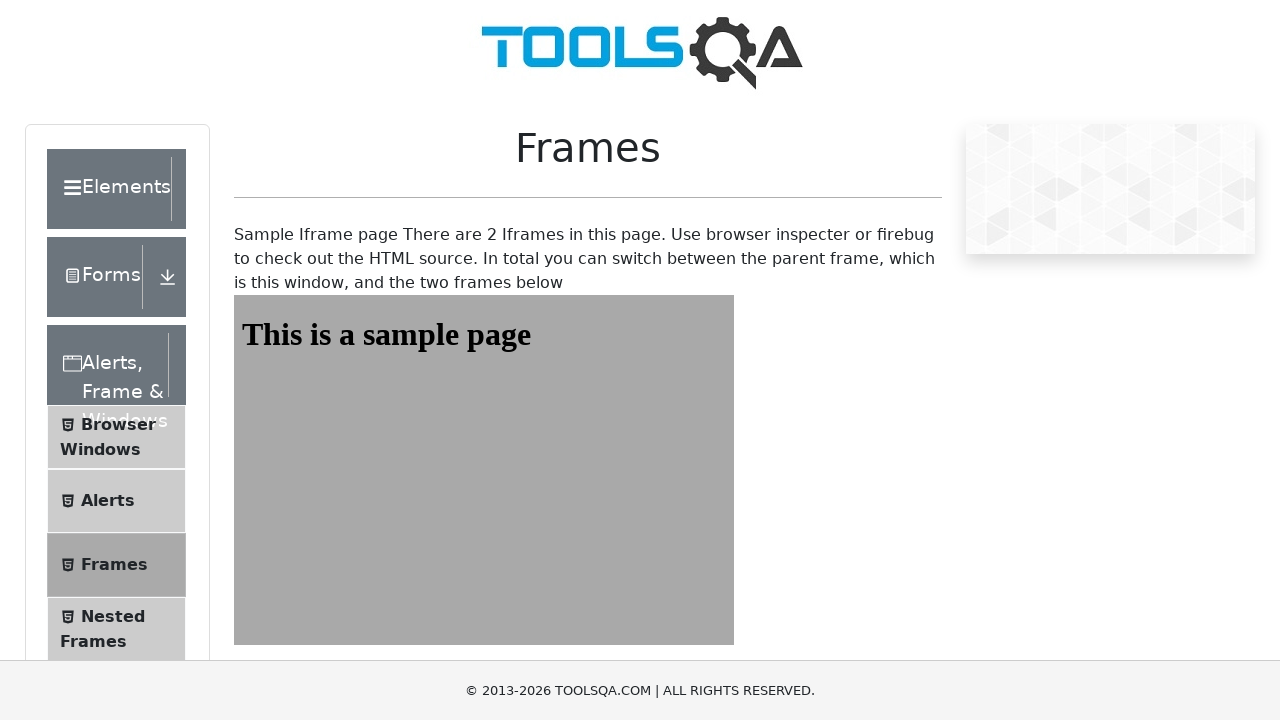

Read heading text from frame2: This is a sample page
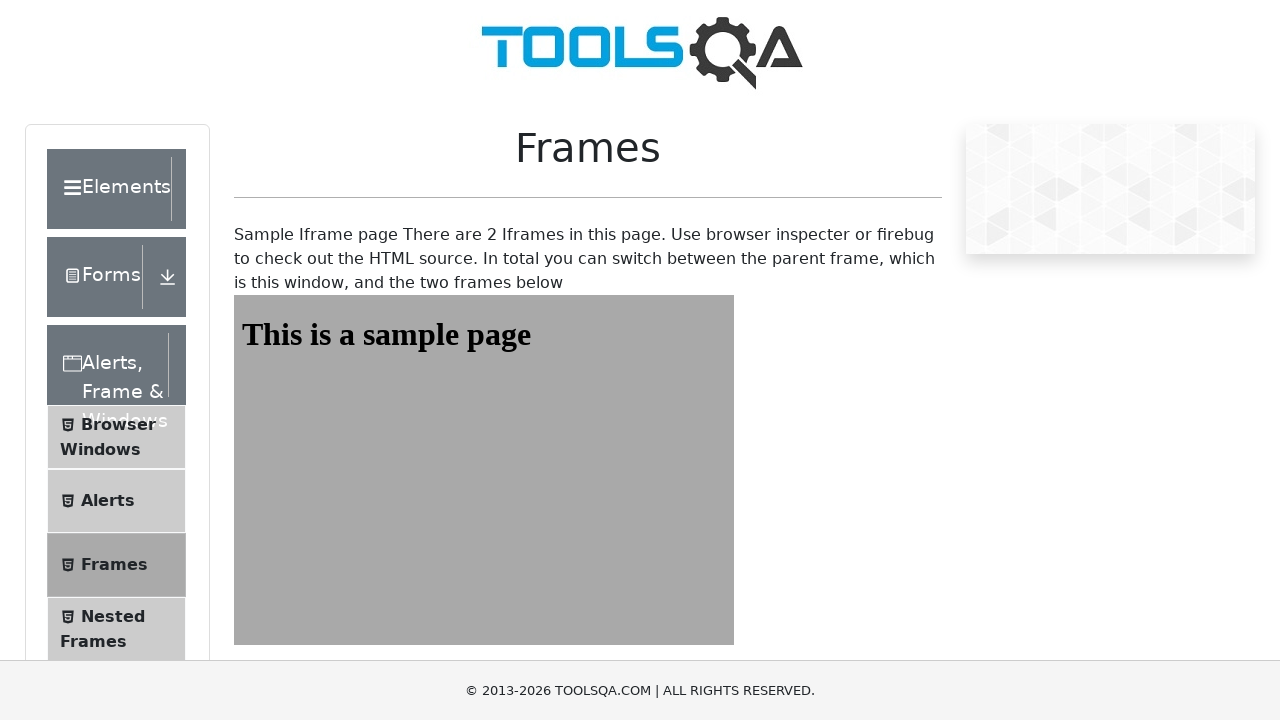

Located Browser Windows link
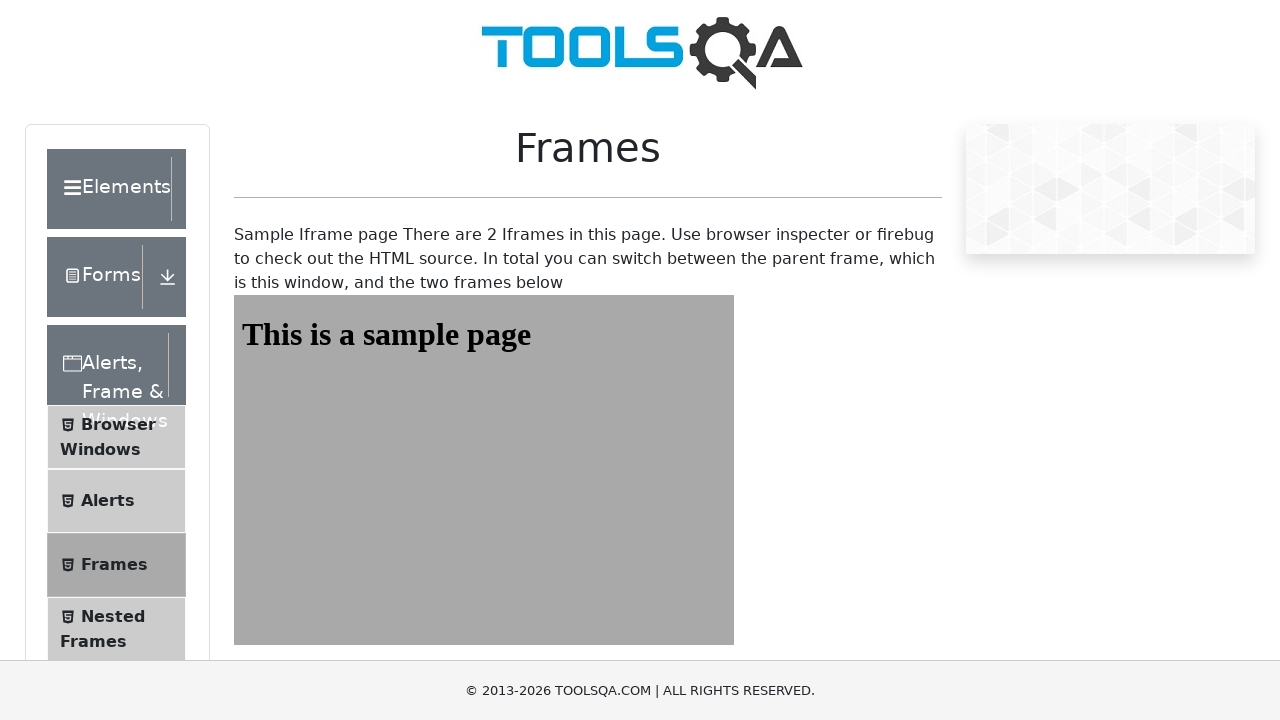

Scrolled to Browser Windows link
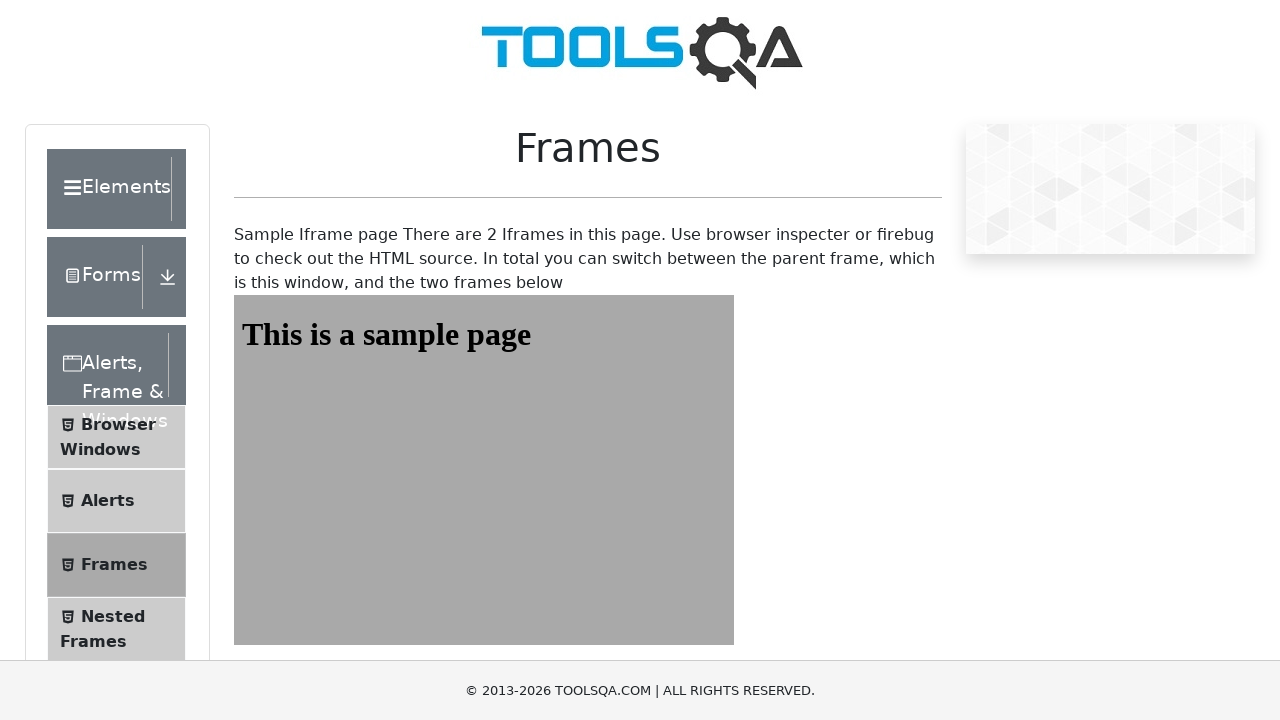

Clicked Browser Windows link to navigate to window handling section at (118, 424) on text=Browser Windows
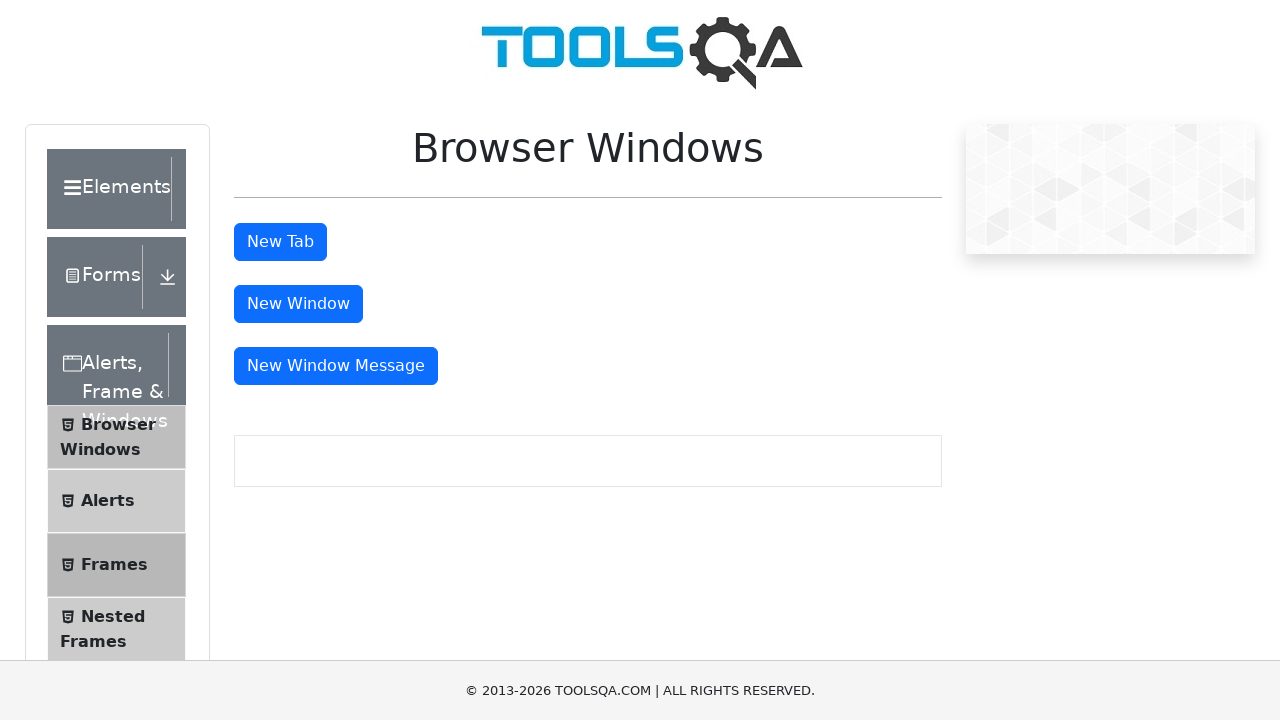

Clicked tab button (first click) at (280, 242) on #tabButton
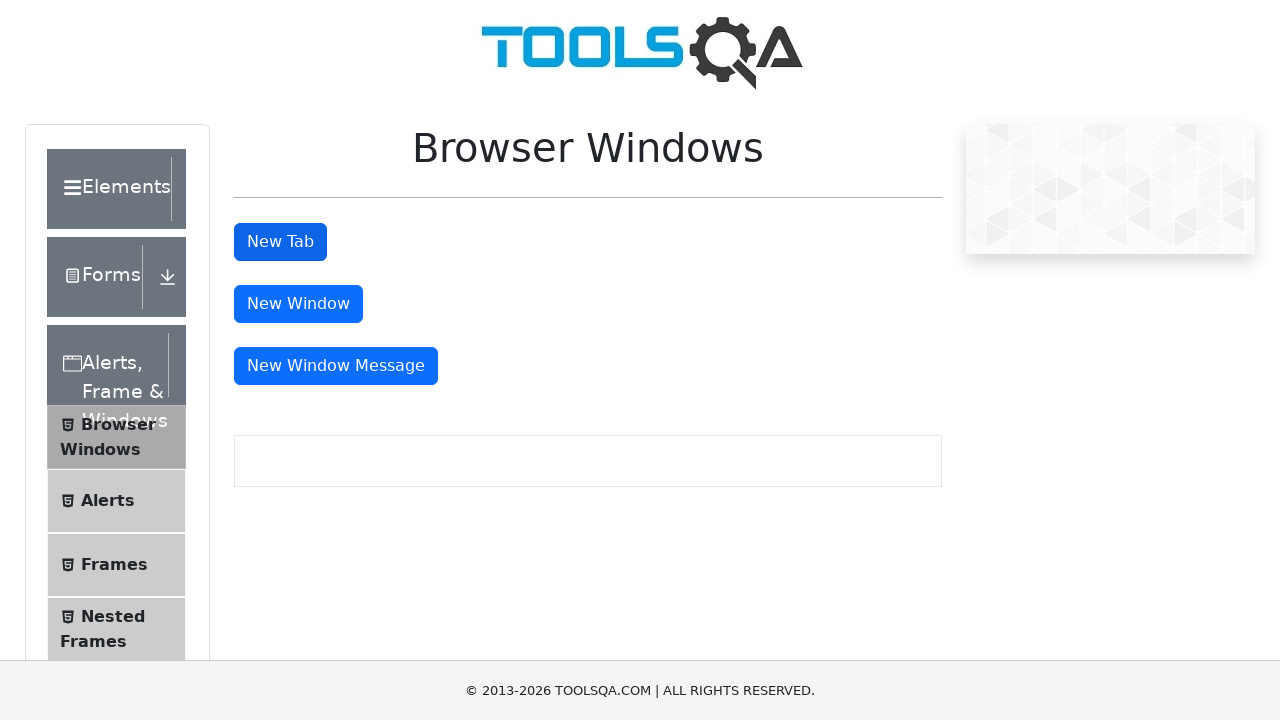

Clicked tab button (second click) at (280, 242) on #tabButton
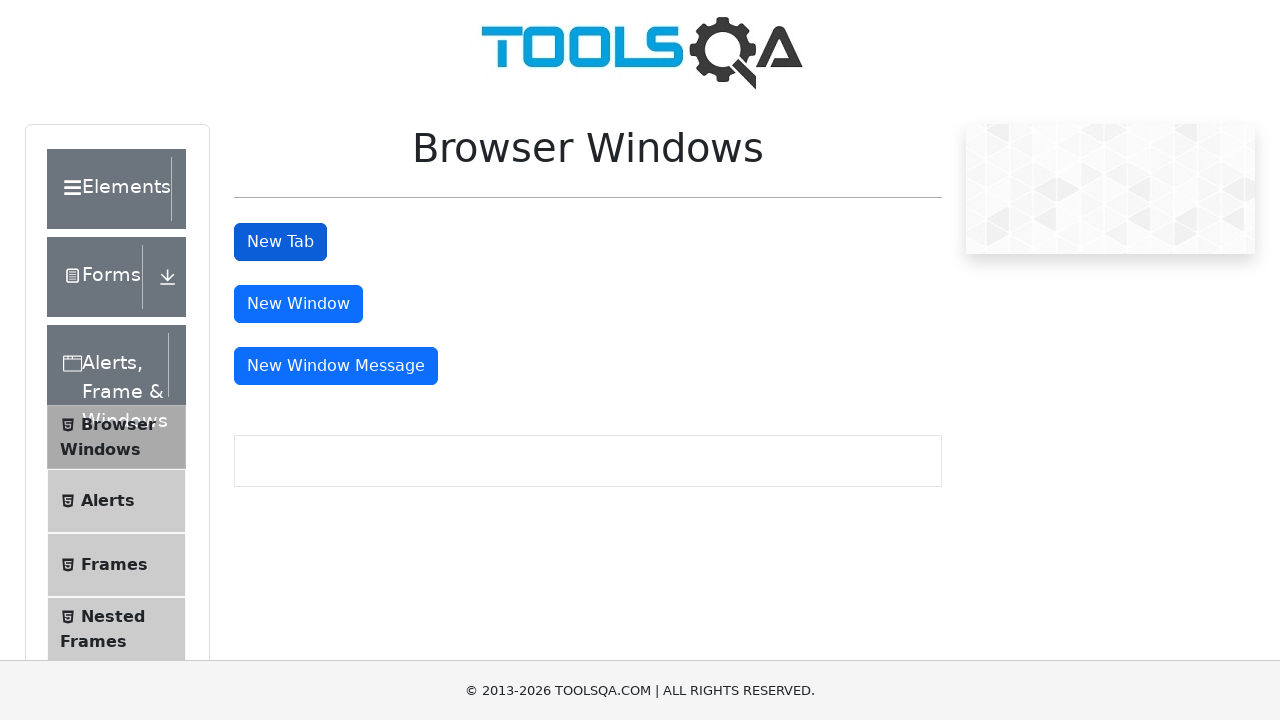

Clicked window button (first click) at (298, 304) on #windowButton
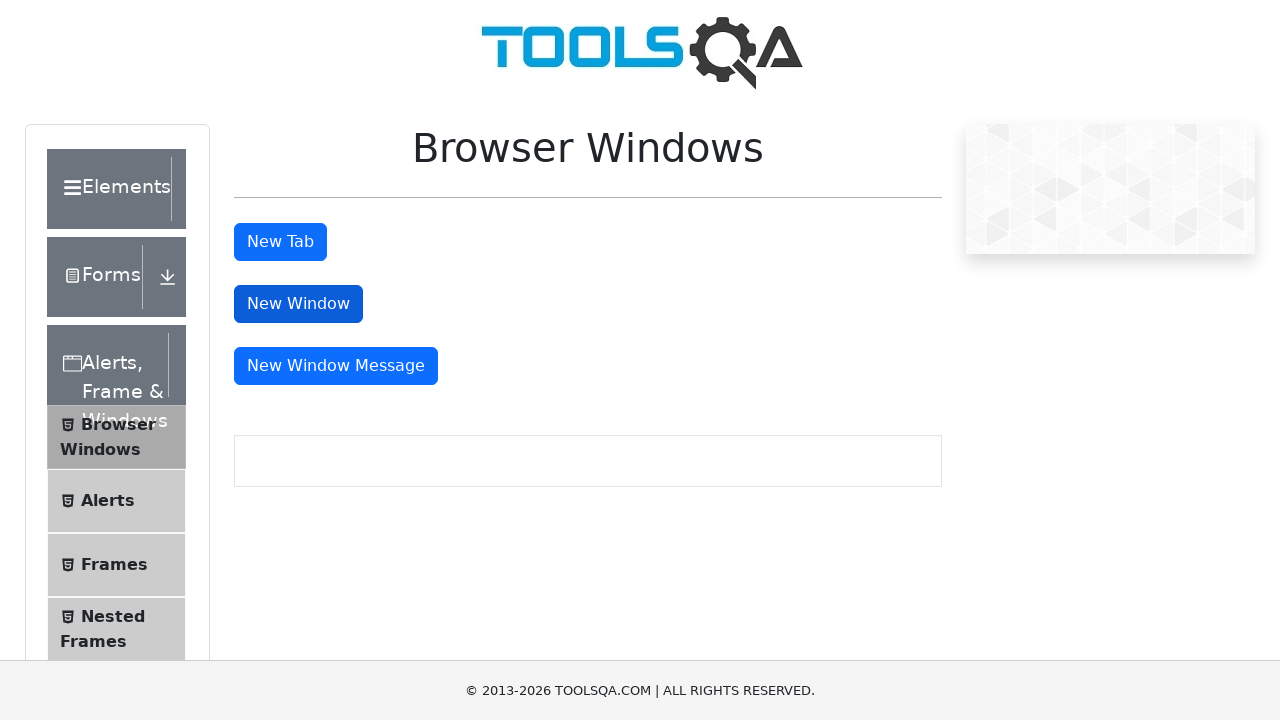

Clicked window button (second click) at (298, 304) on #windowButton
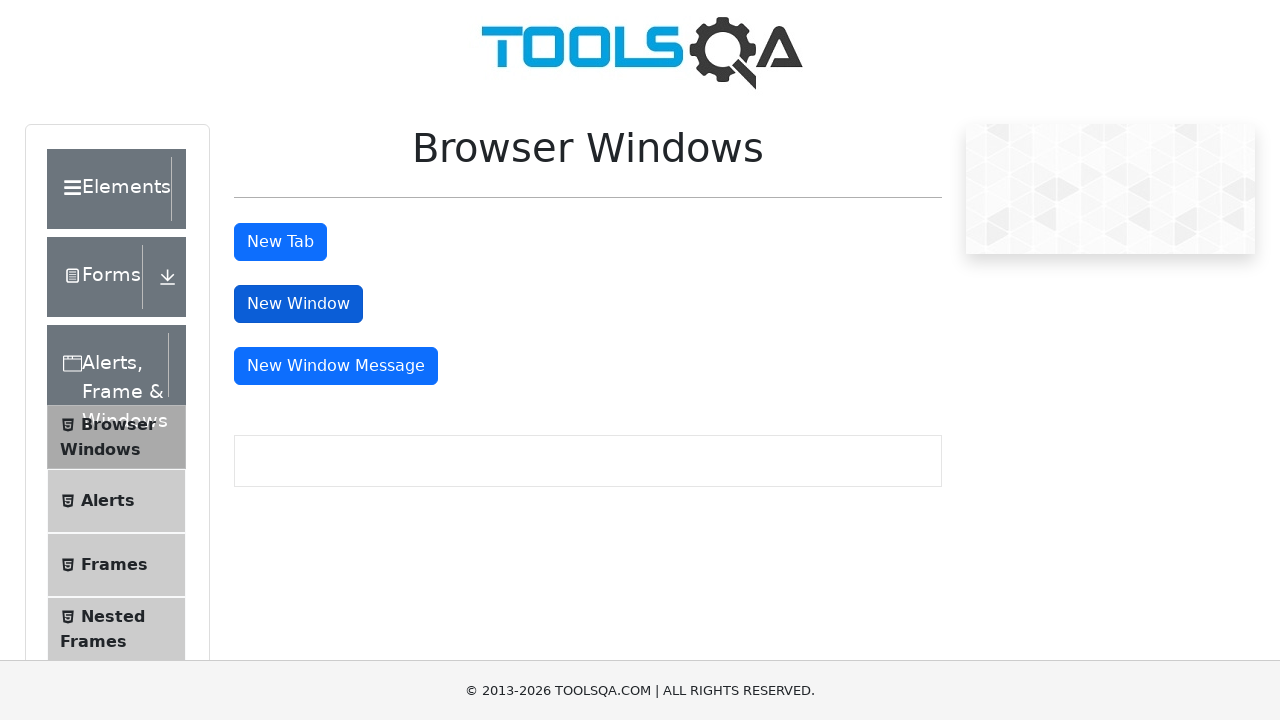

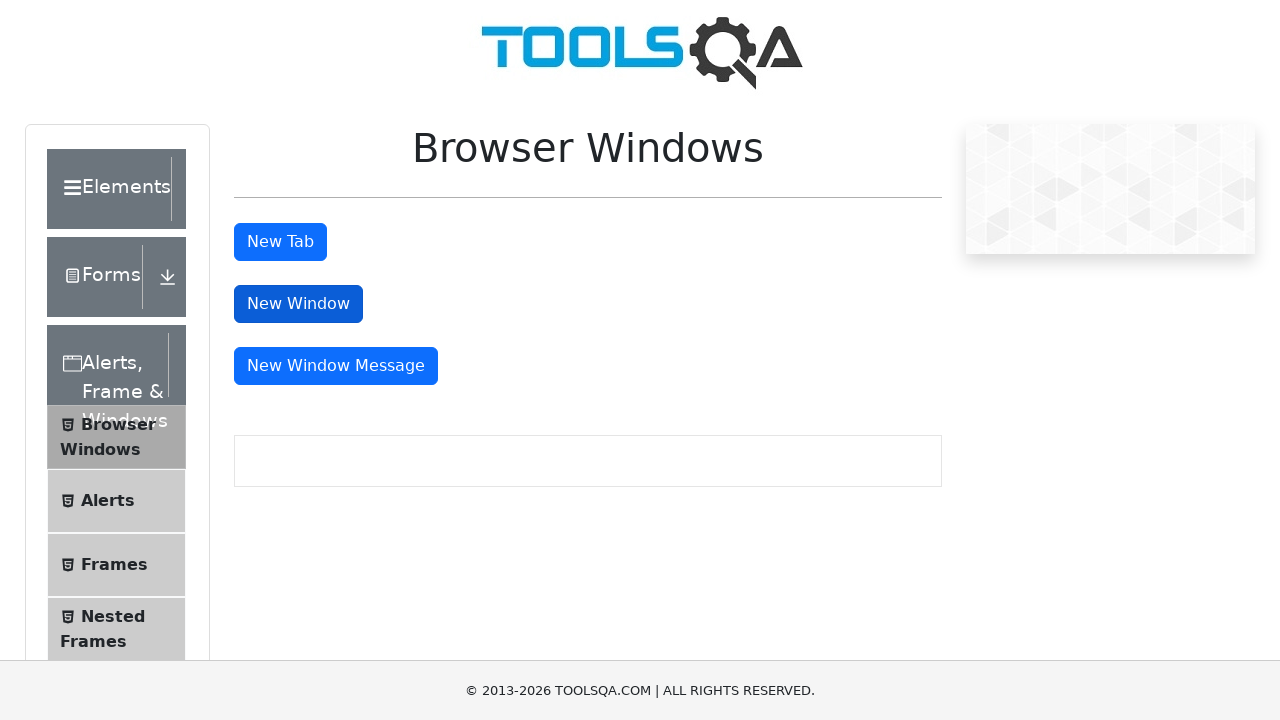